Tests various web element interactions including text input, radio button selection, and element state verification on a practice form

Starting URL: https://syntaxprojects.com/selenium_commands_selector.php

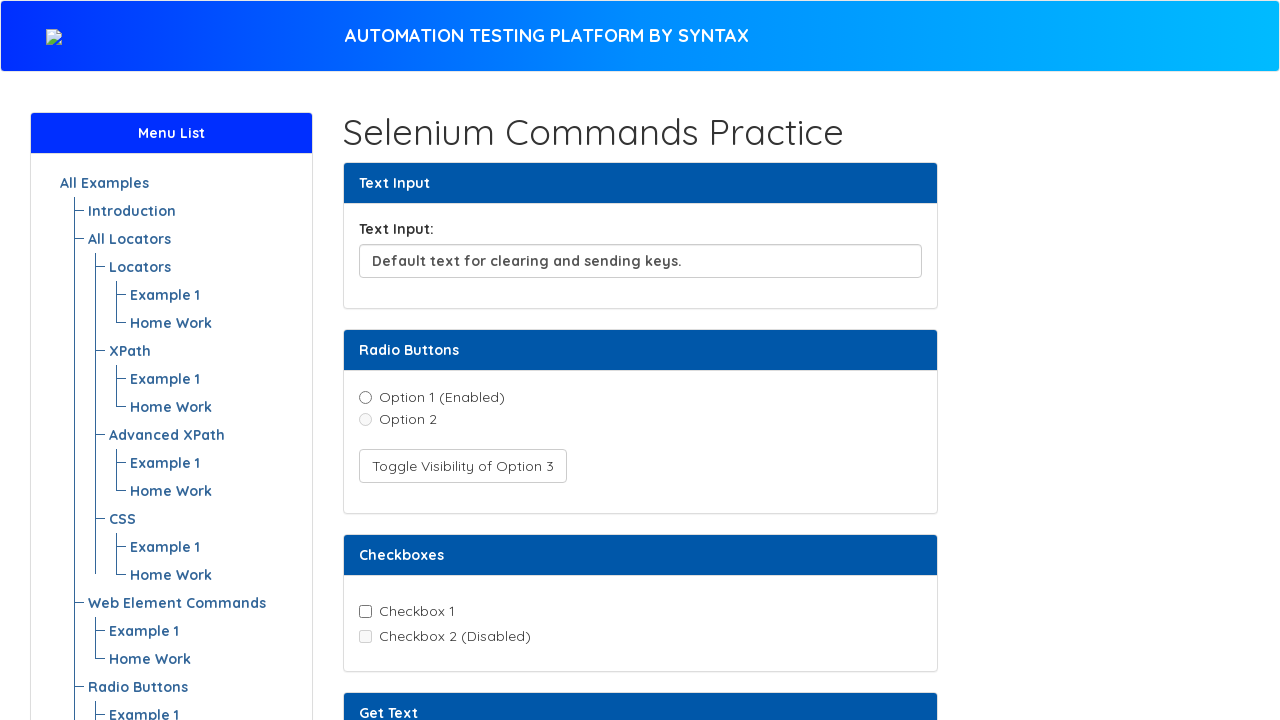

Cleared the text input field on xpath=//input[@id='textInput']
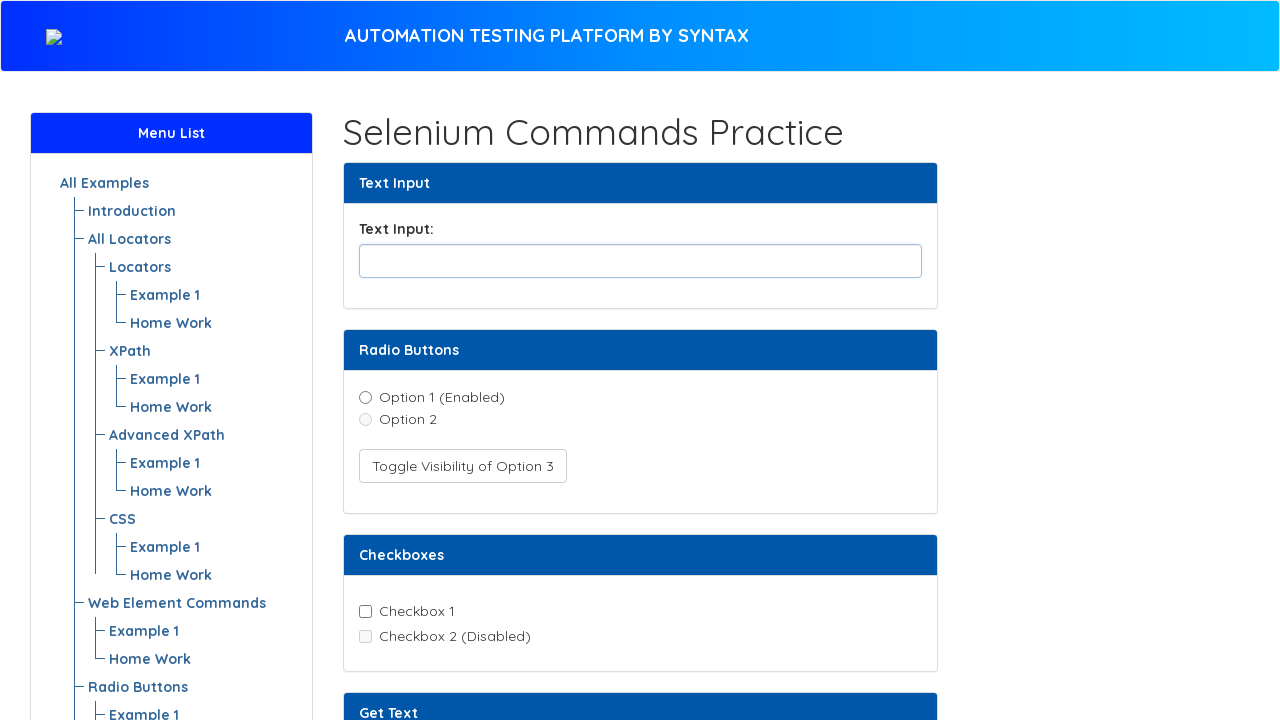

Filled text input field with 'welcome' on xpath=//input[@id='textInput']
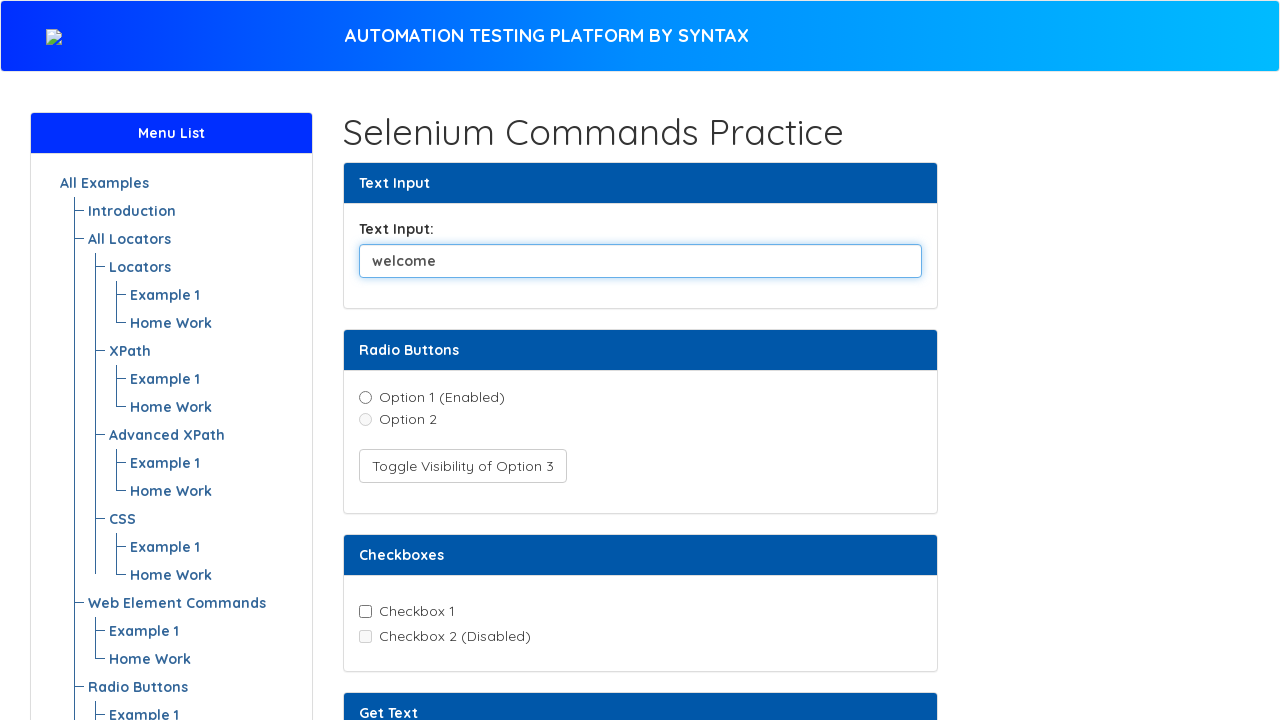

Selected option1 radio button at (365, 398) on xpath=//input[@name='radioDemo' and @value='option1']
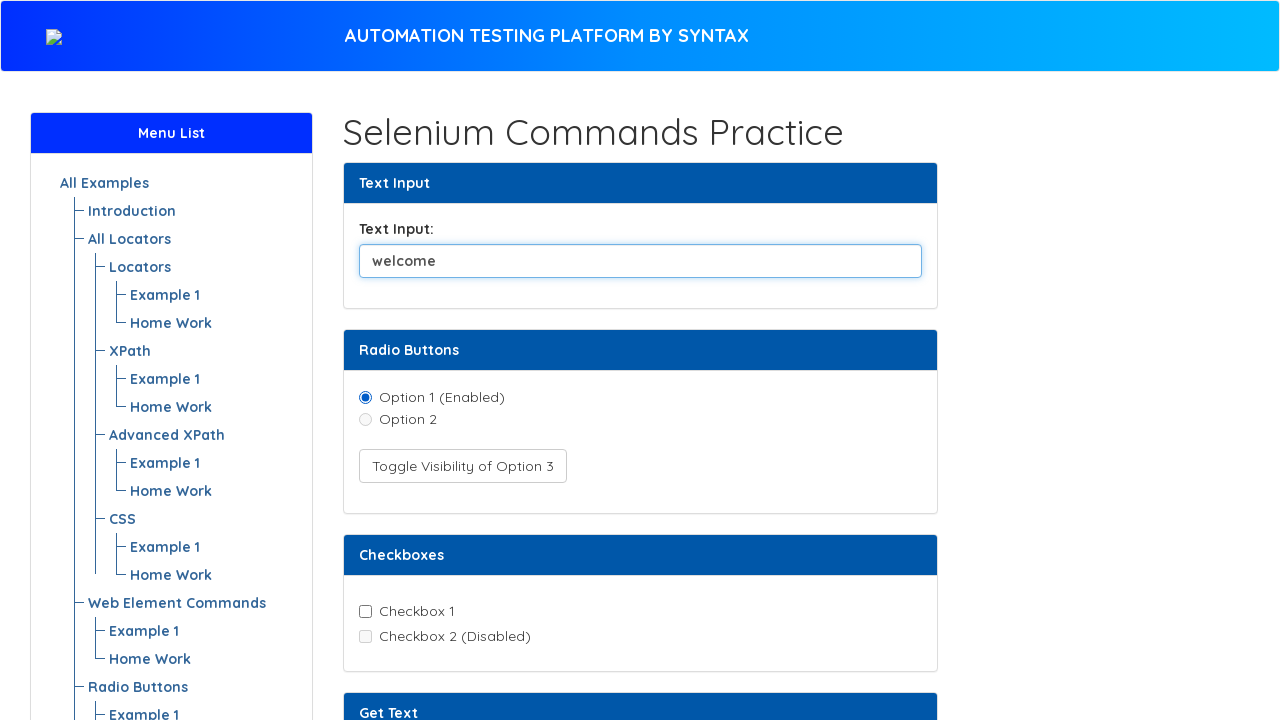

Checked if option2 is enabled: False
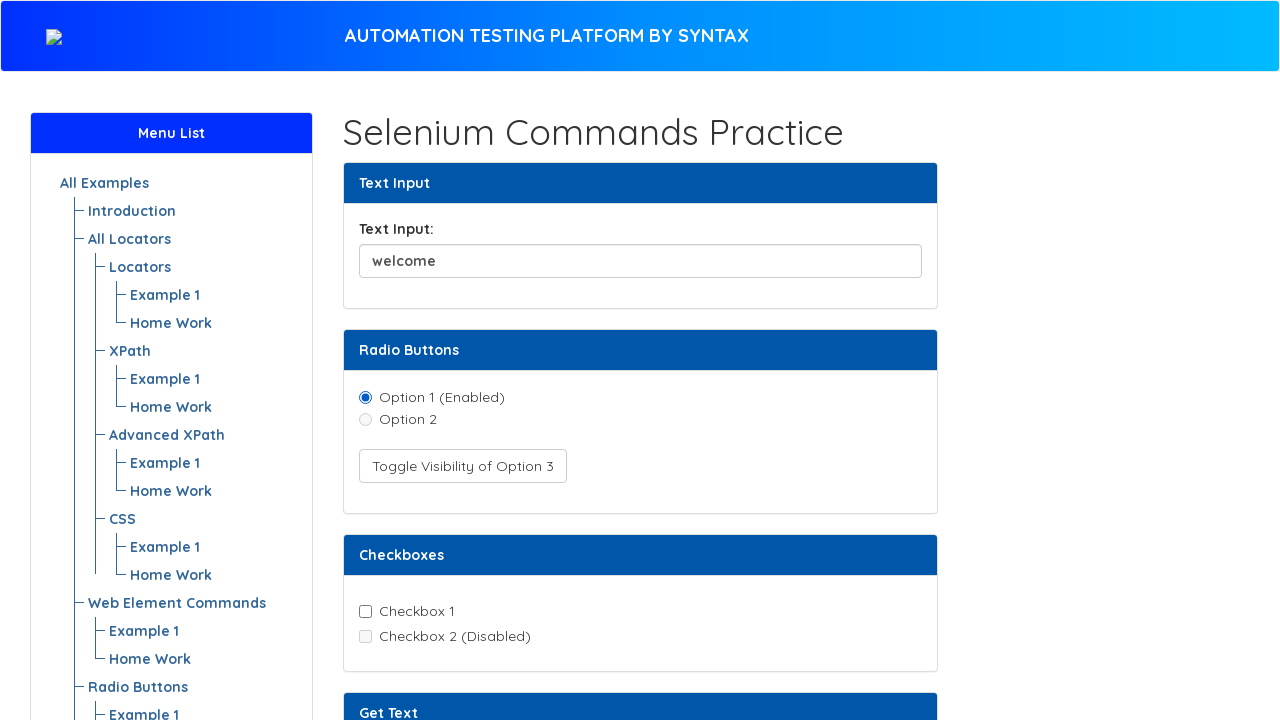

Checked if option3 is displayed: False
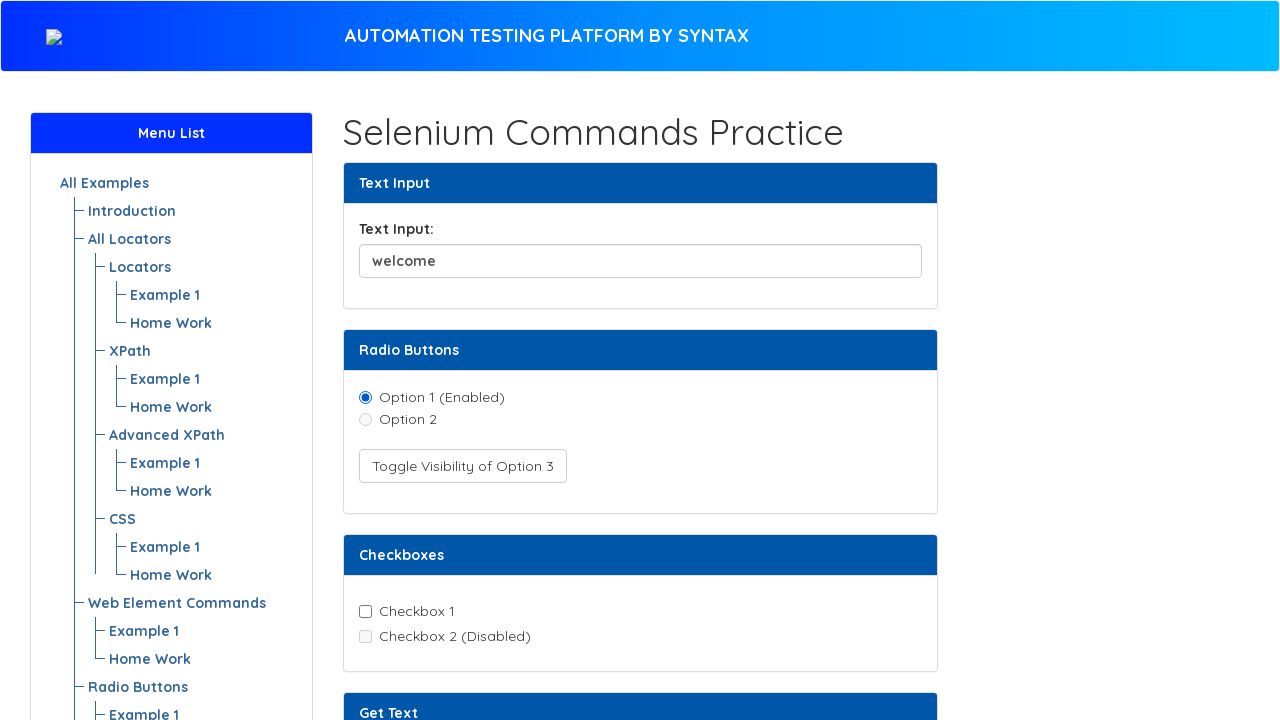

Retrieved text content: 'This is a sample text to  demonstrate the getText() command.'
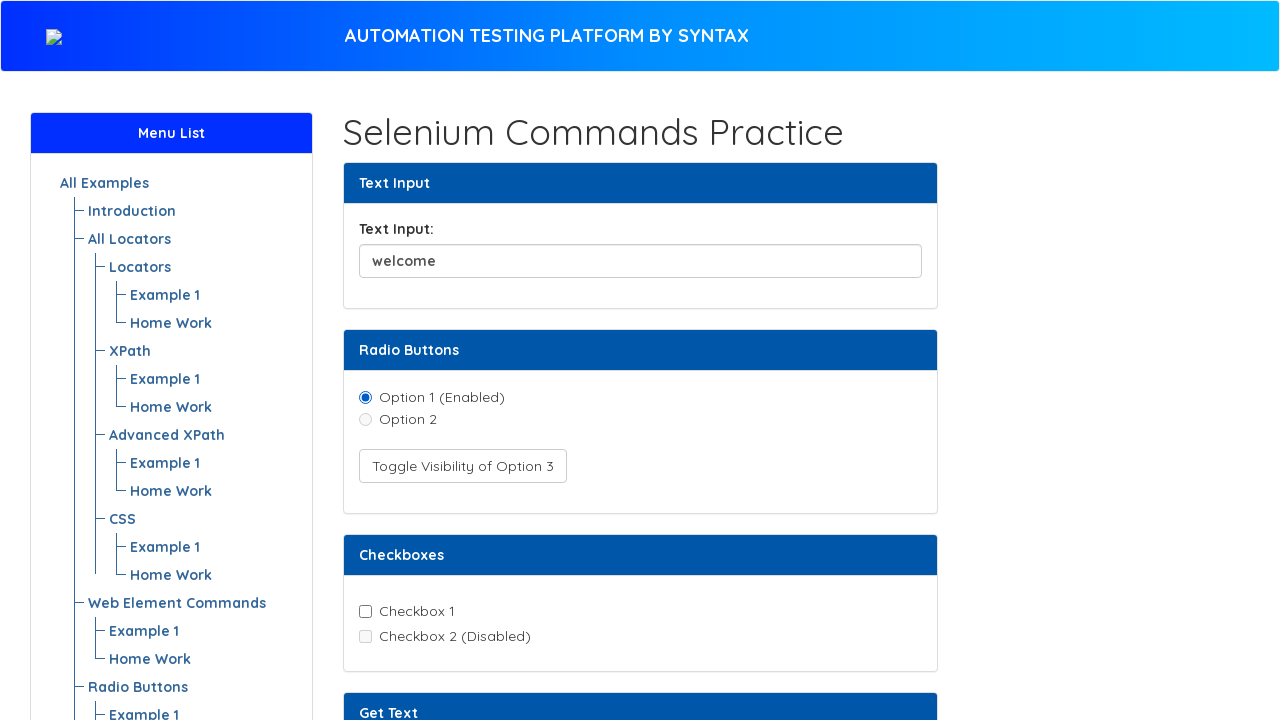

Retrieved ID attribute value: 'attributeElement'
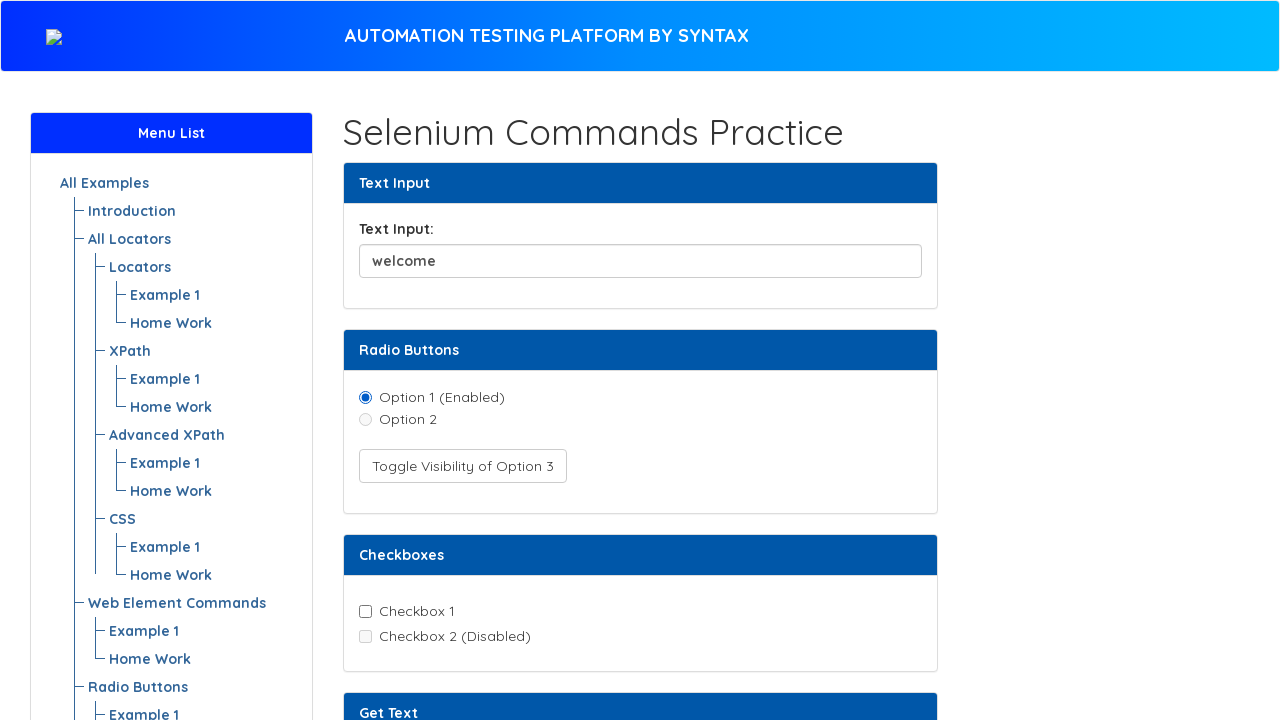

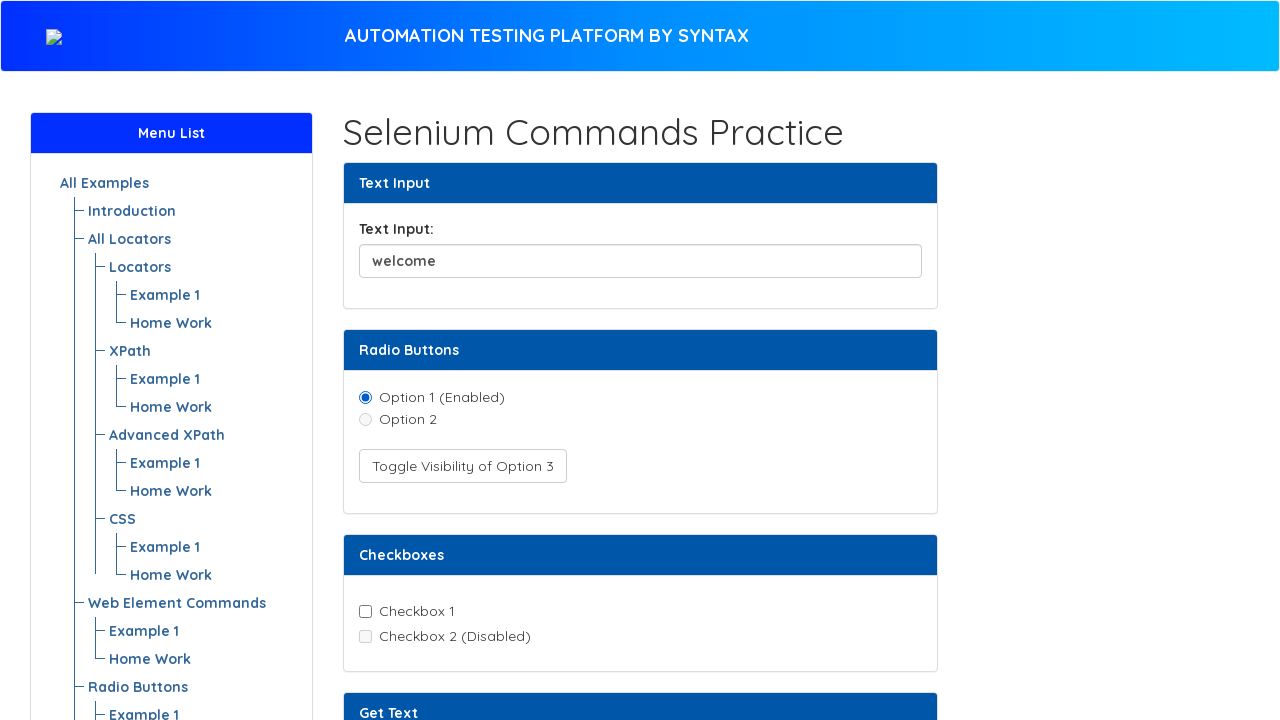